Tests dynamic controls by clicking Remove button, verifying "It's gone!" message appears, then clicking Add button and verifying "It's back!" message appears using explicit wait strategy.

Starting URL: https://the-internet.herokuapp.com/dynamic_controls

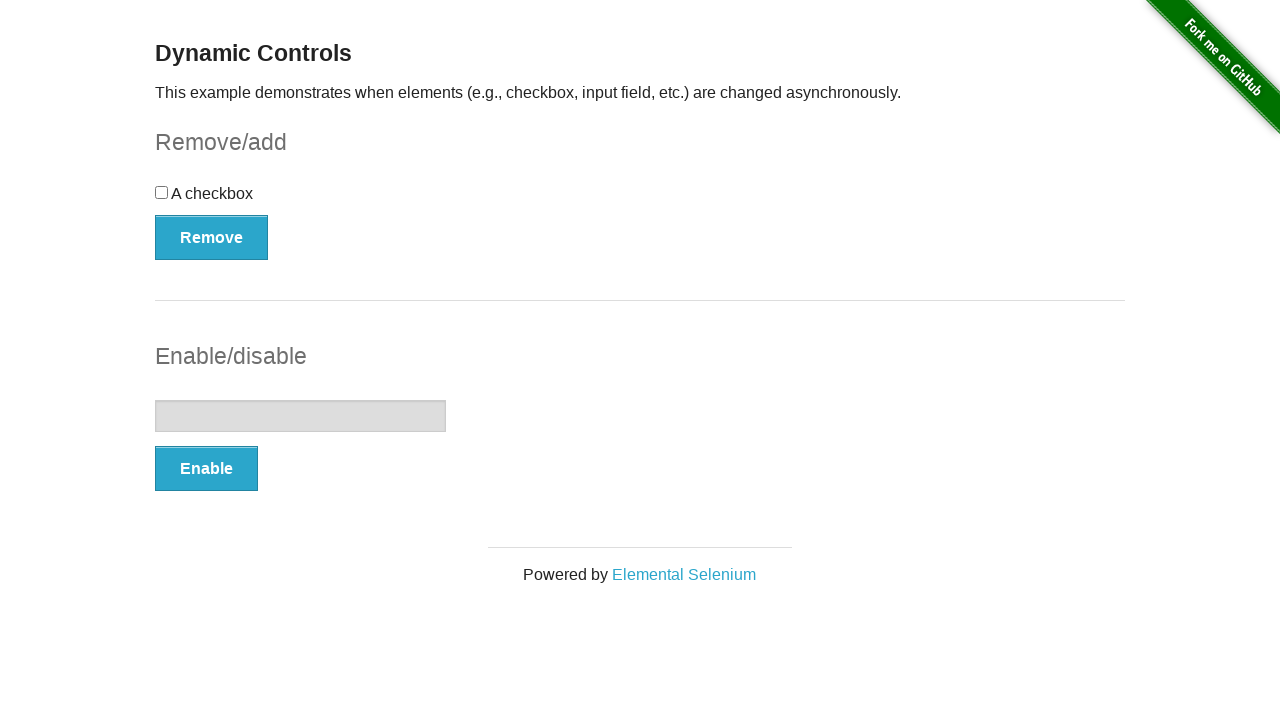

Navigated to dynamic controls page
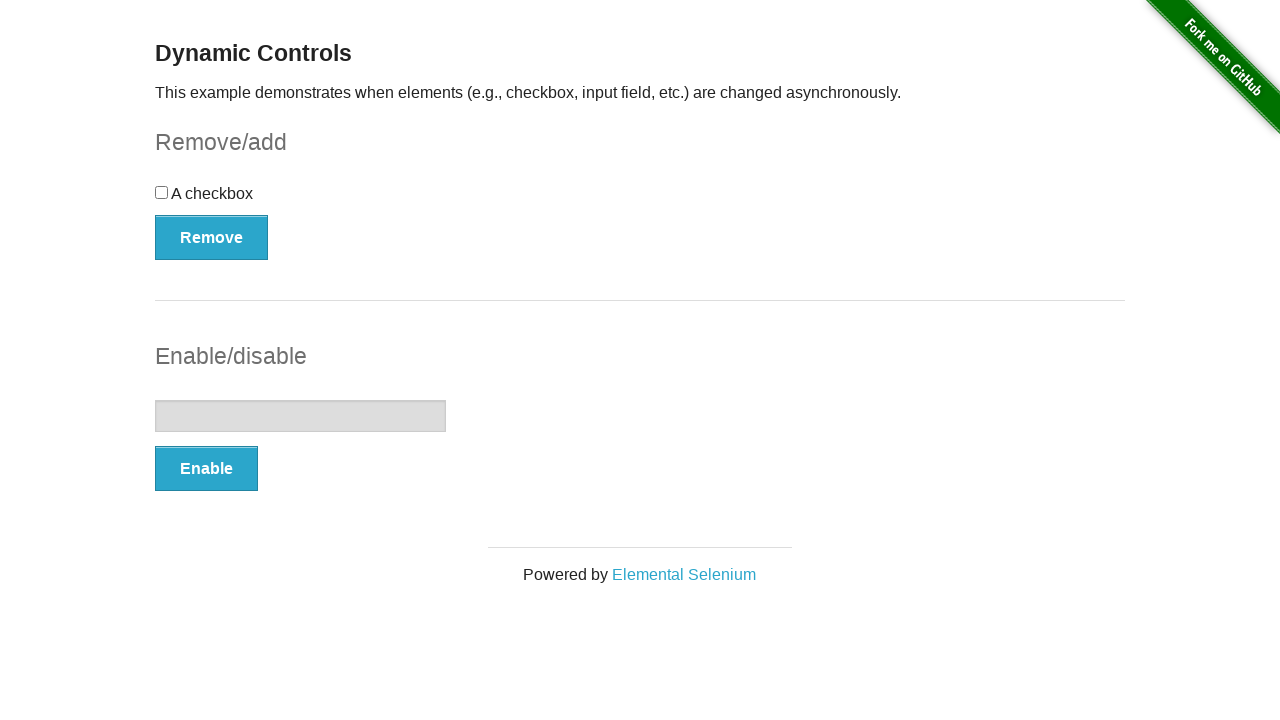

Clicked Remove button at (212, 237) on xpath=//button[text()='Remove']
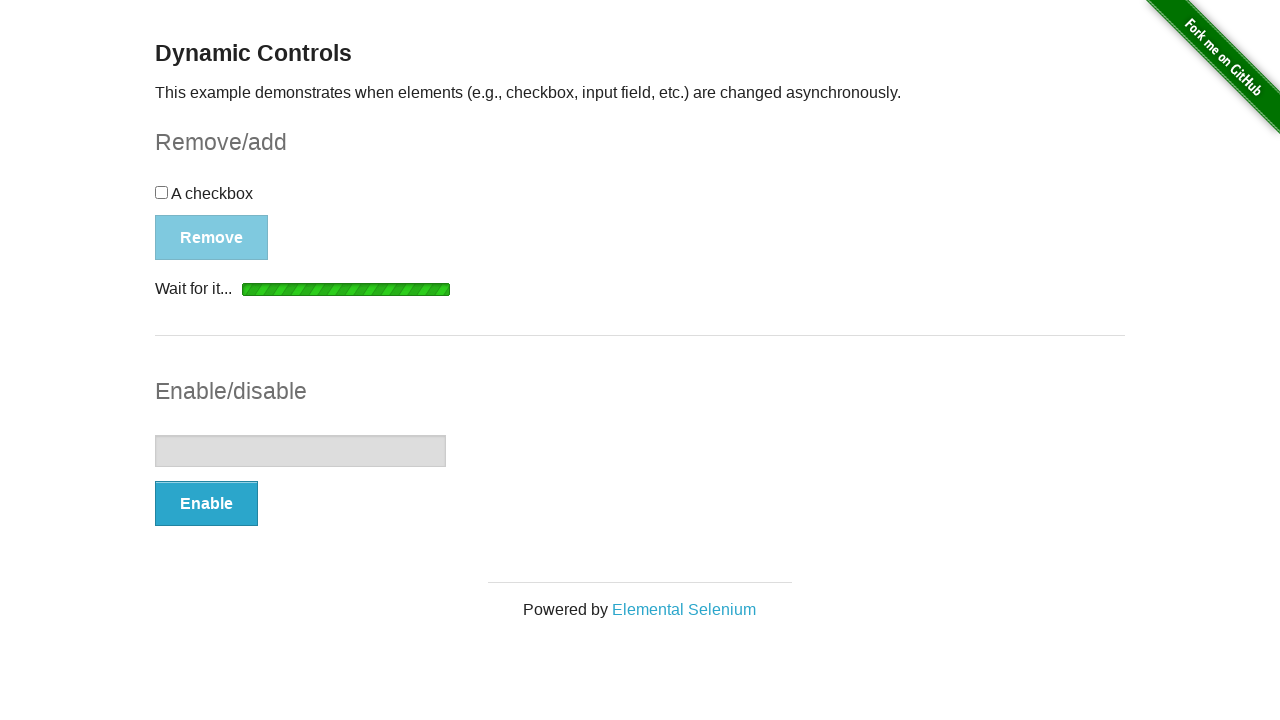

Waited for and found "It's gone!" message
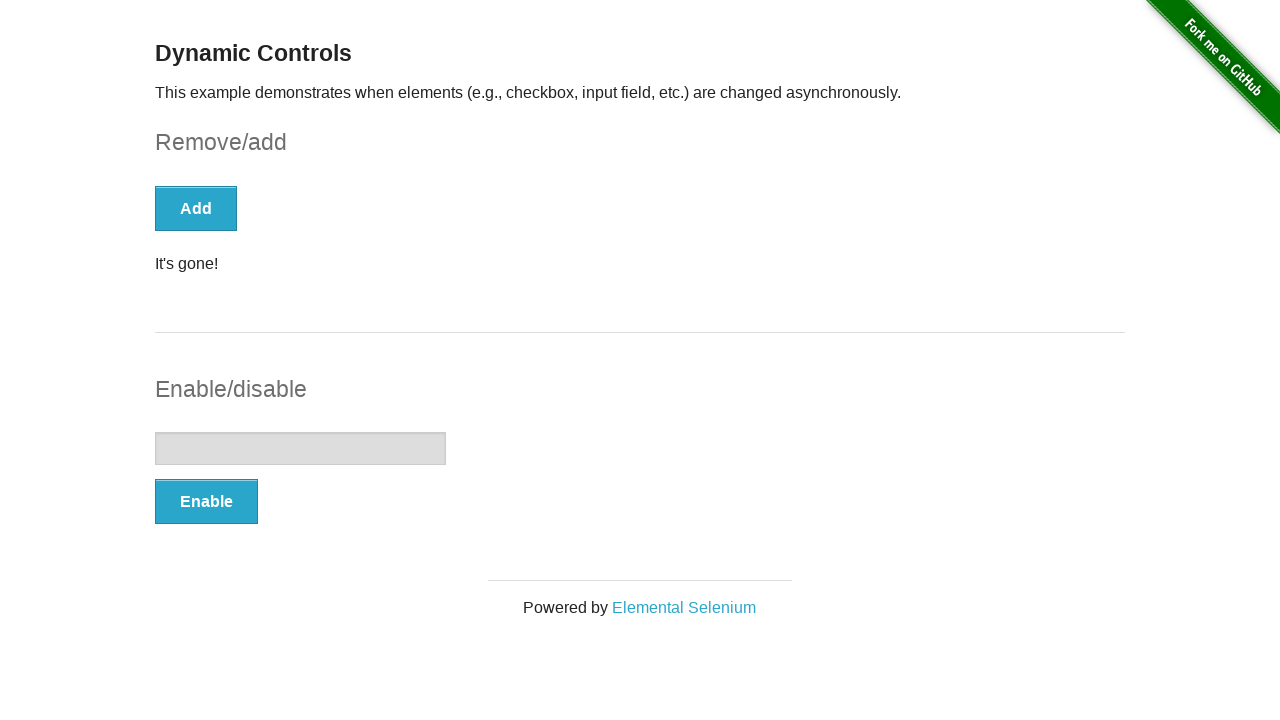

Verified "It's gone!" message is visible
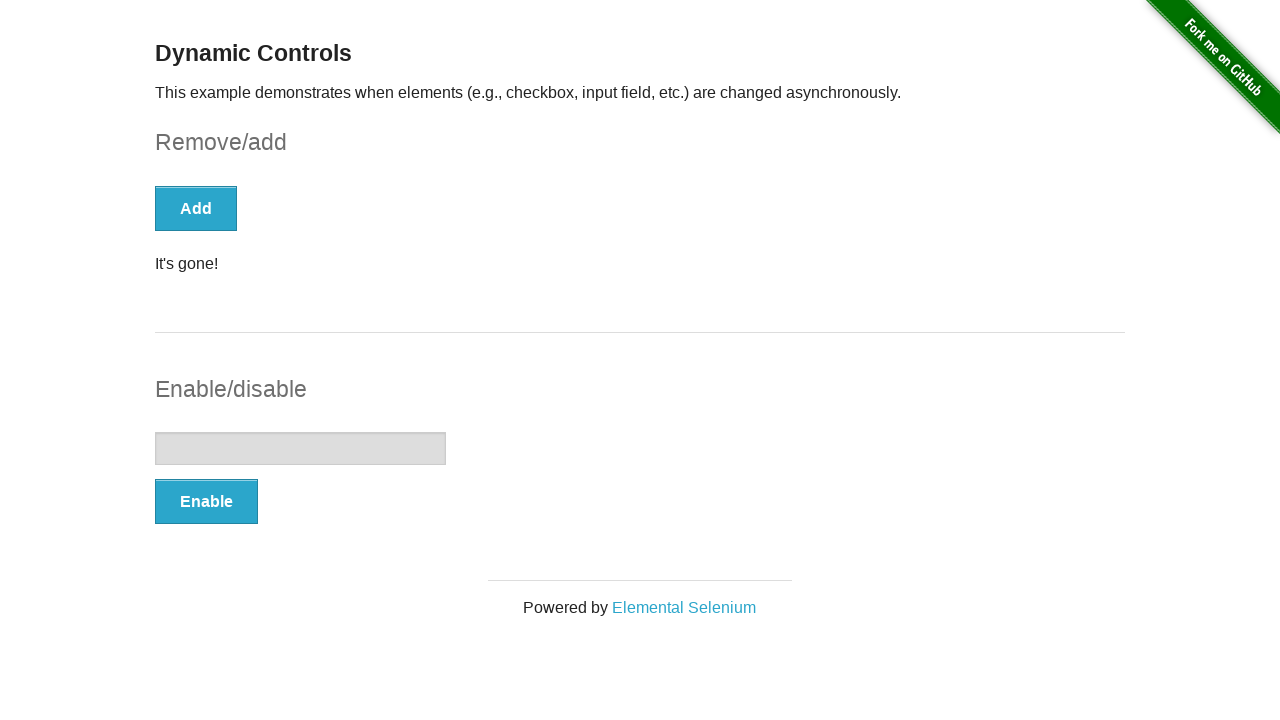

Clicked Add button at (196, 208) on xpath=//button[text()='Add']
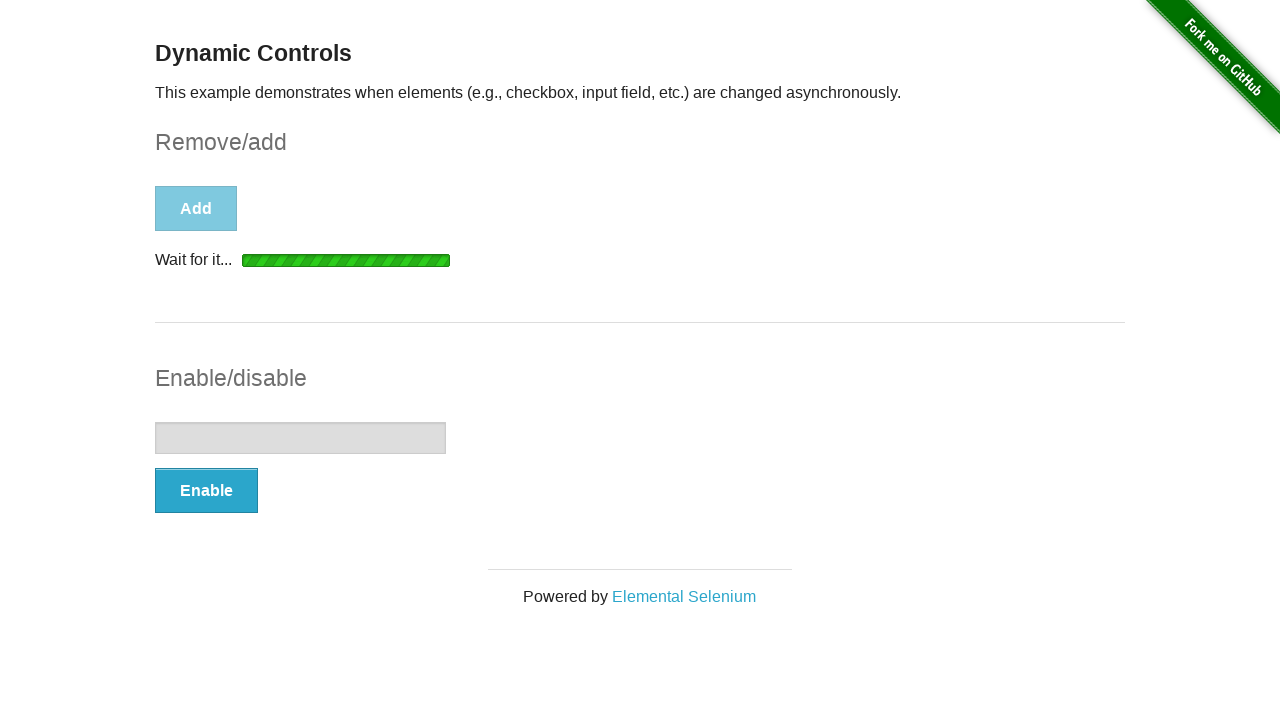

Waited for and found "It's back!" message
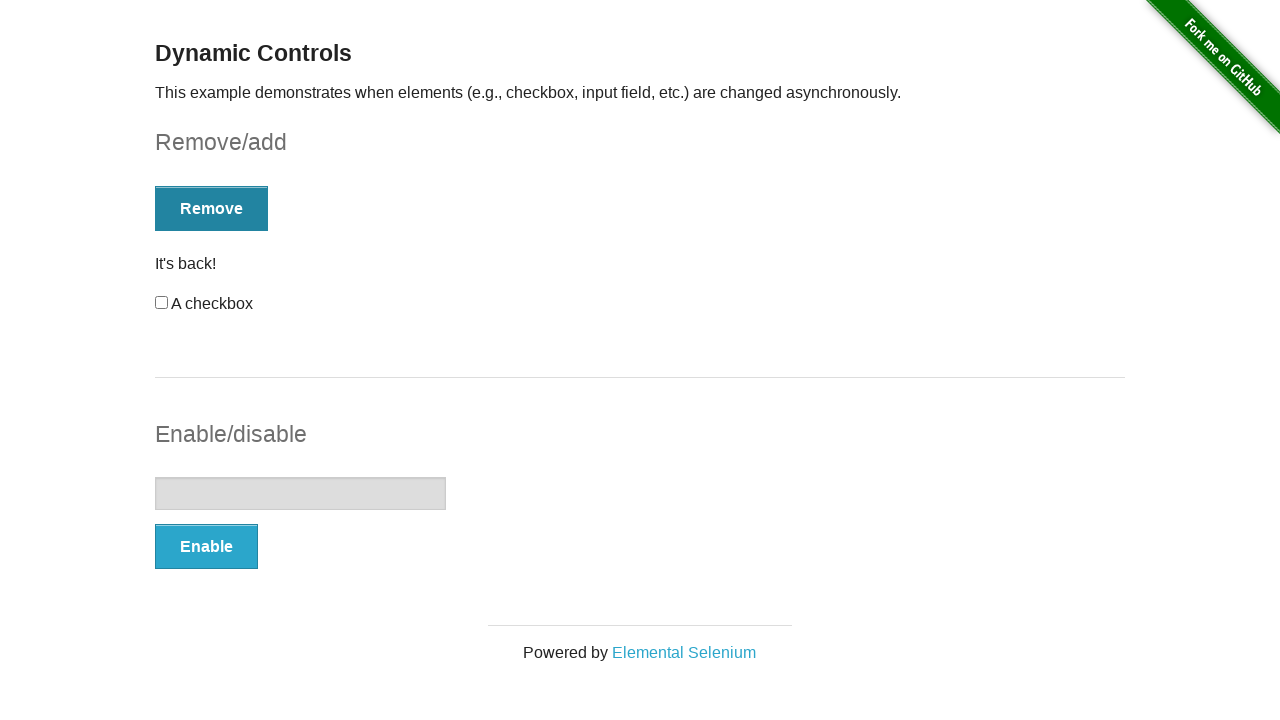

Verified "It's back!" message is visible
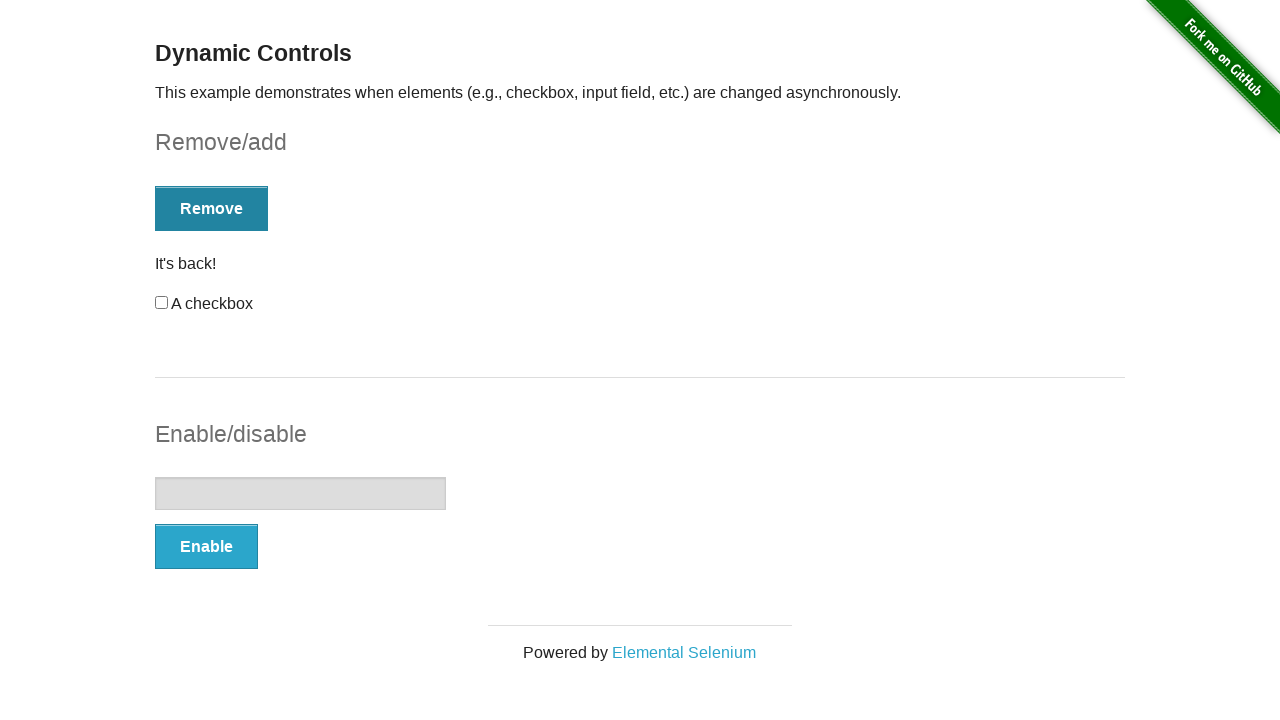

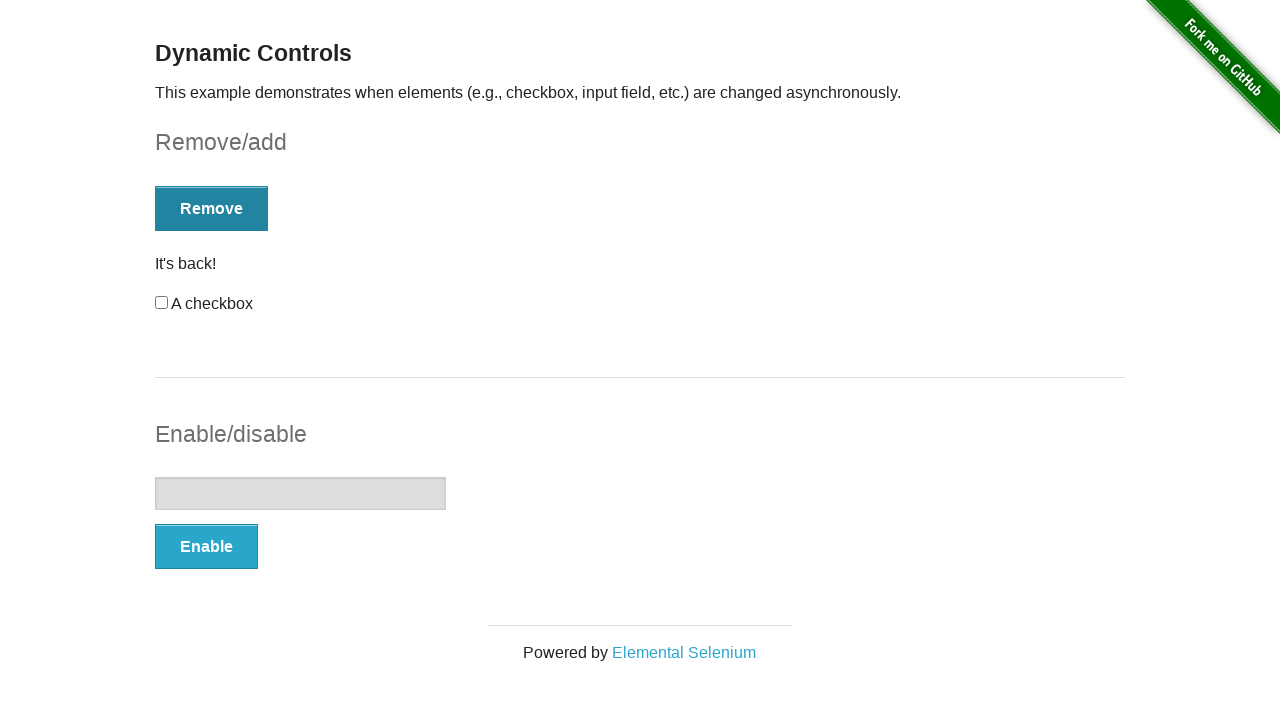